Tests drag and drop functionality by dragging an image element into a target box element

Starting URL: https://formy-project.herokuapp.com/dragdrop

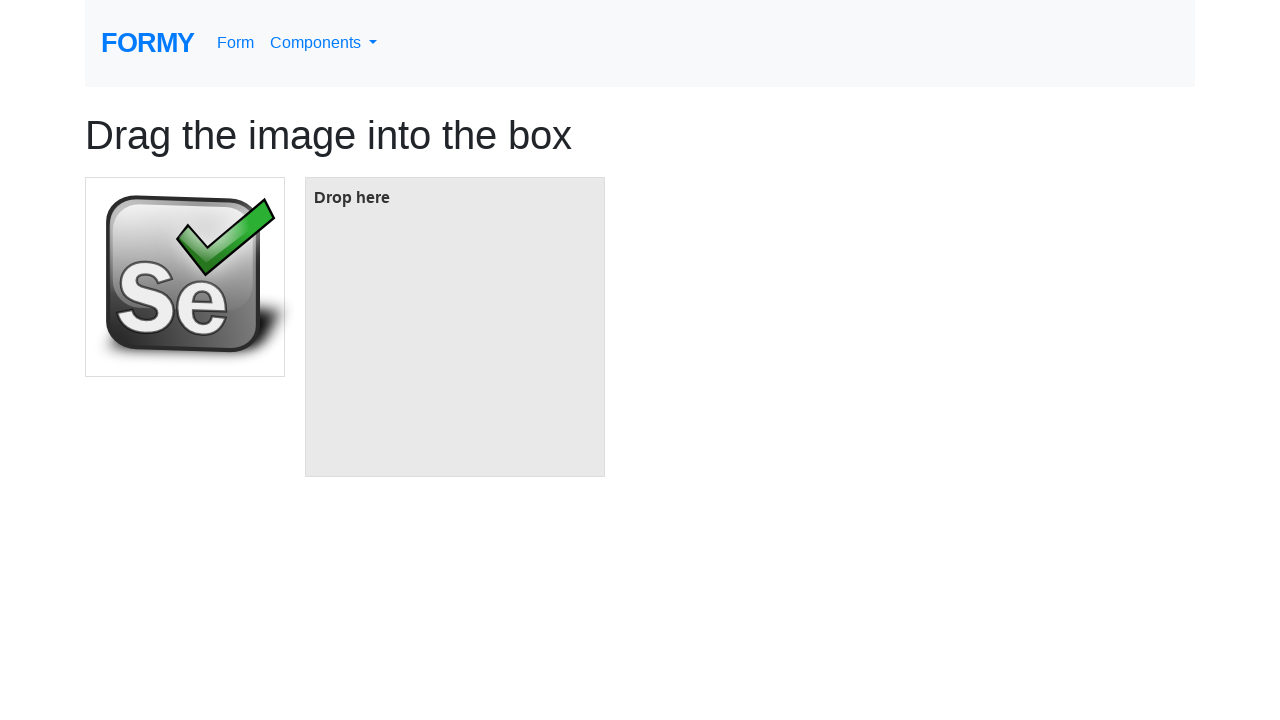

Located the draggable image element
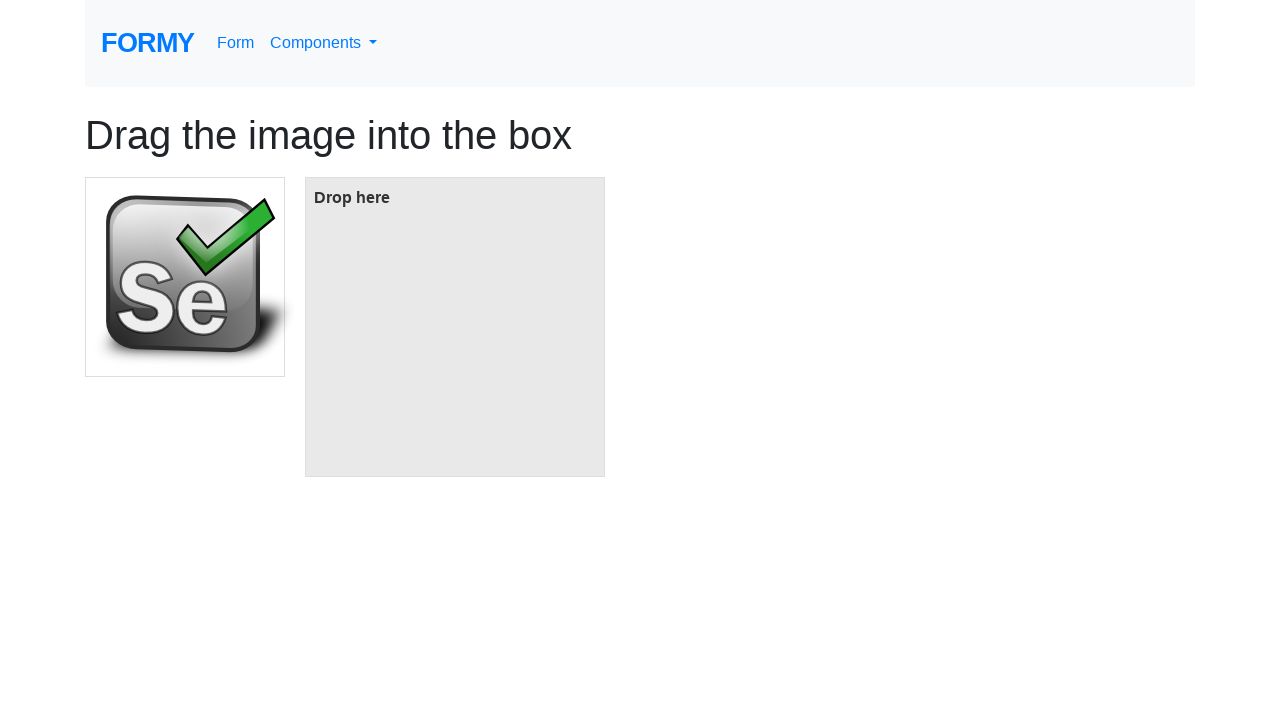

Located the target drop box element
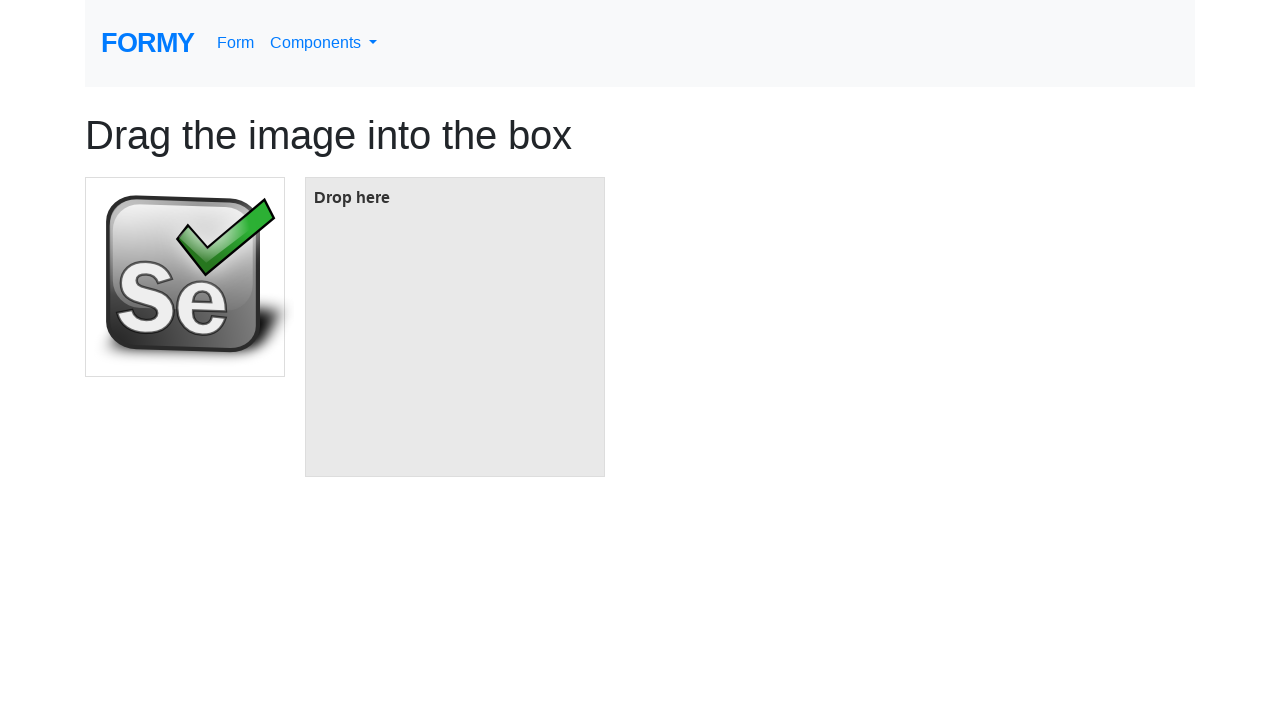

Dragged image element into target box at (455, 327)
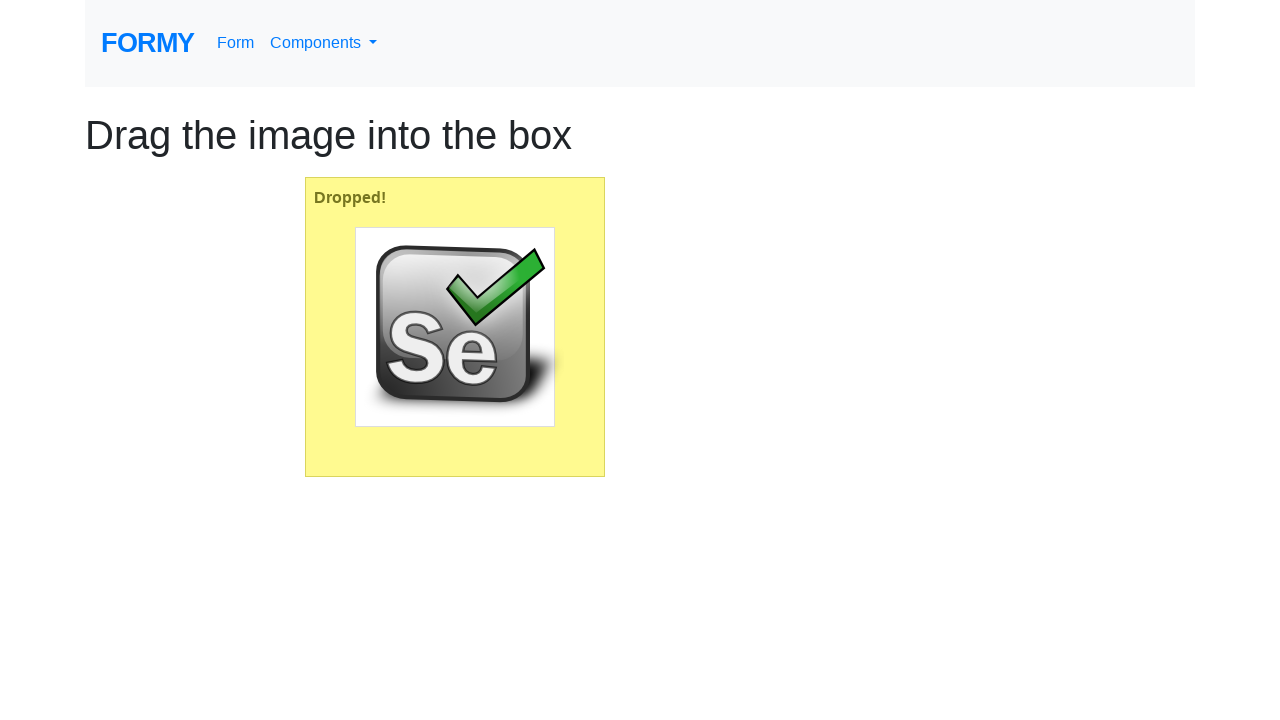

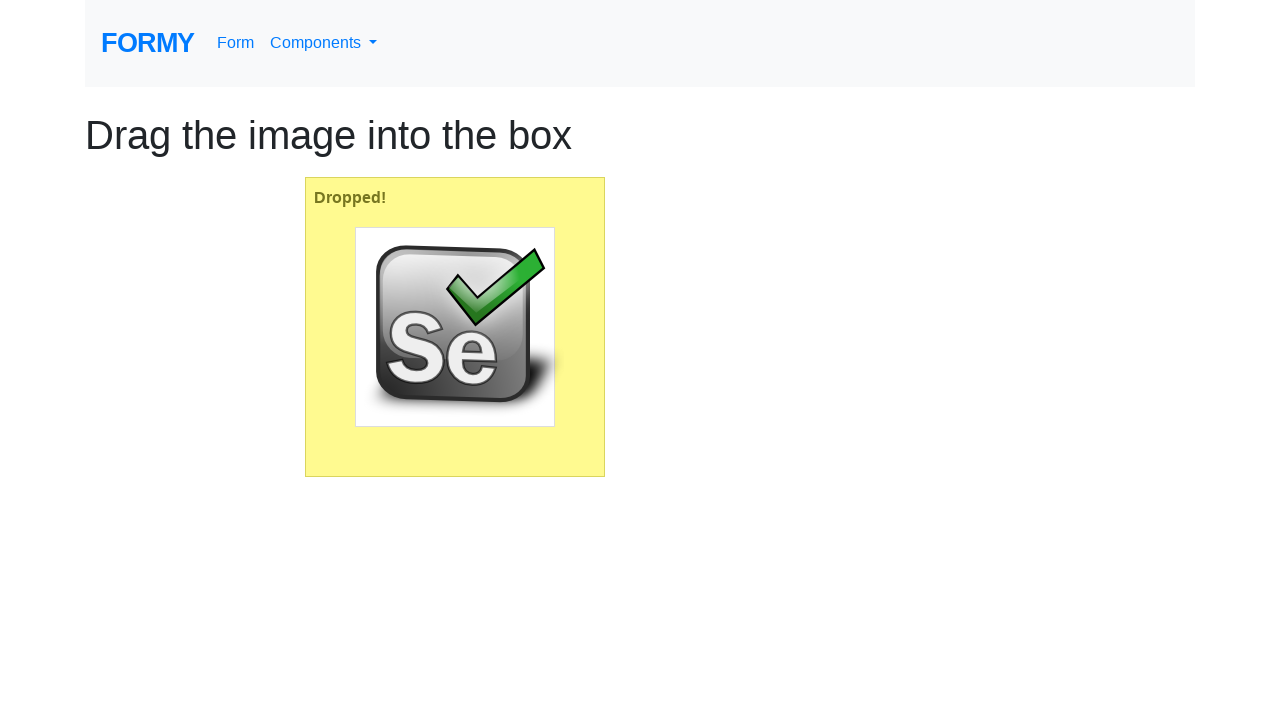